Navigates to Test Otomasyonu website and retrieves page information including title, URL, and window handle details

Starting URL: https://www.testotomasyonu.com

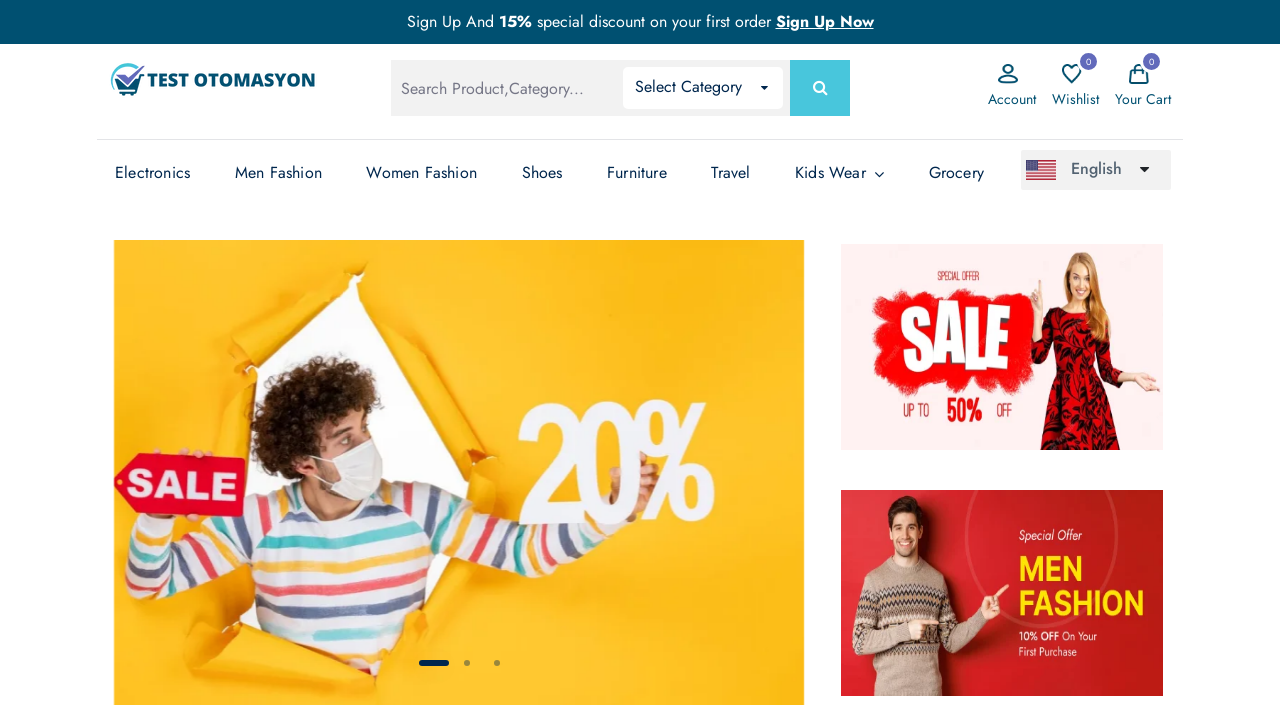

Retrieved page title
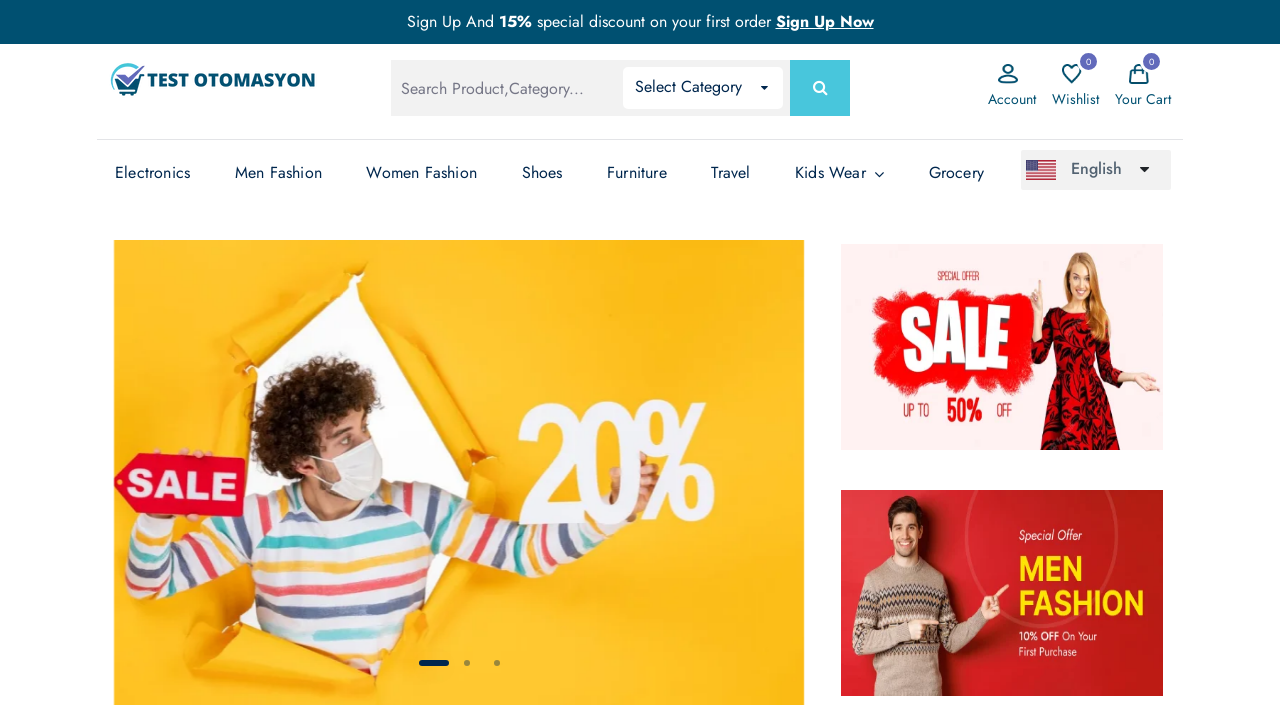

Retrieved current page URL
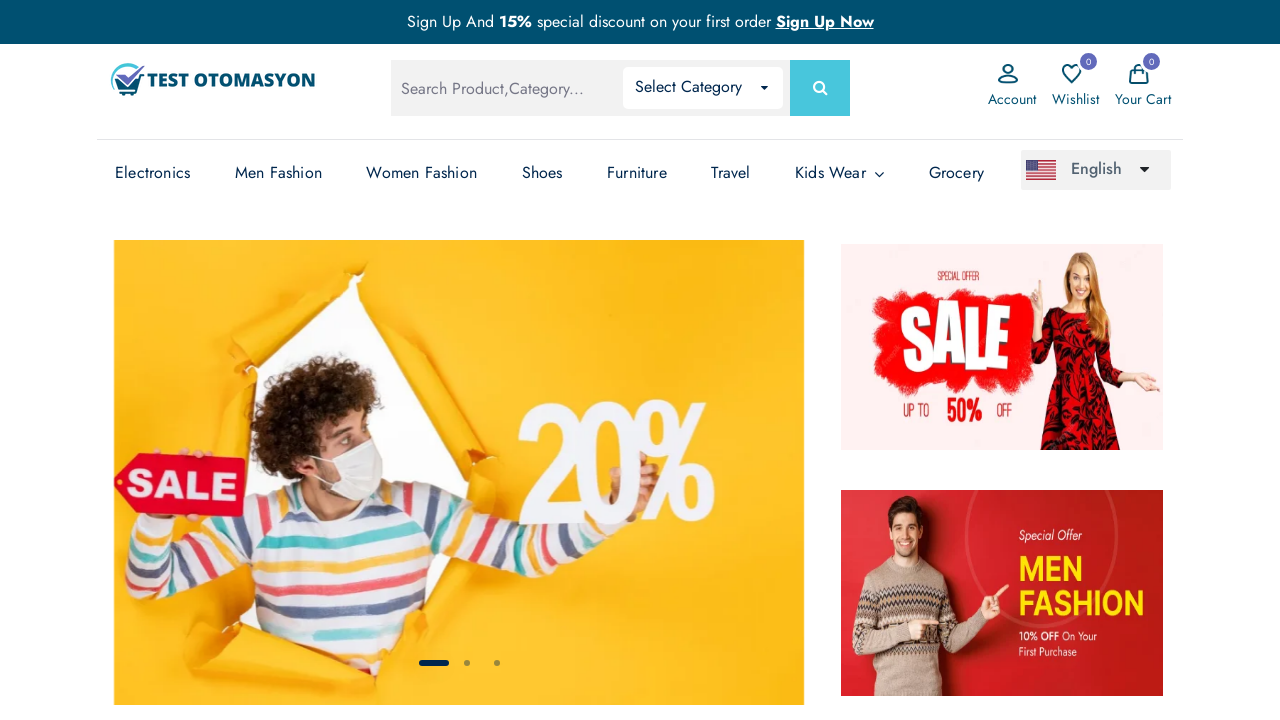

Retrieved list of open pages from context
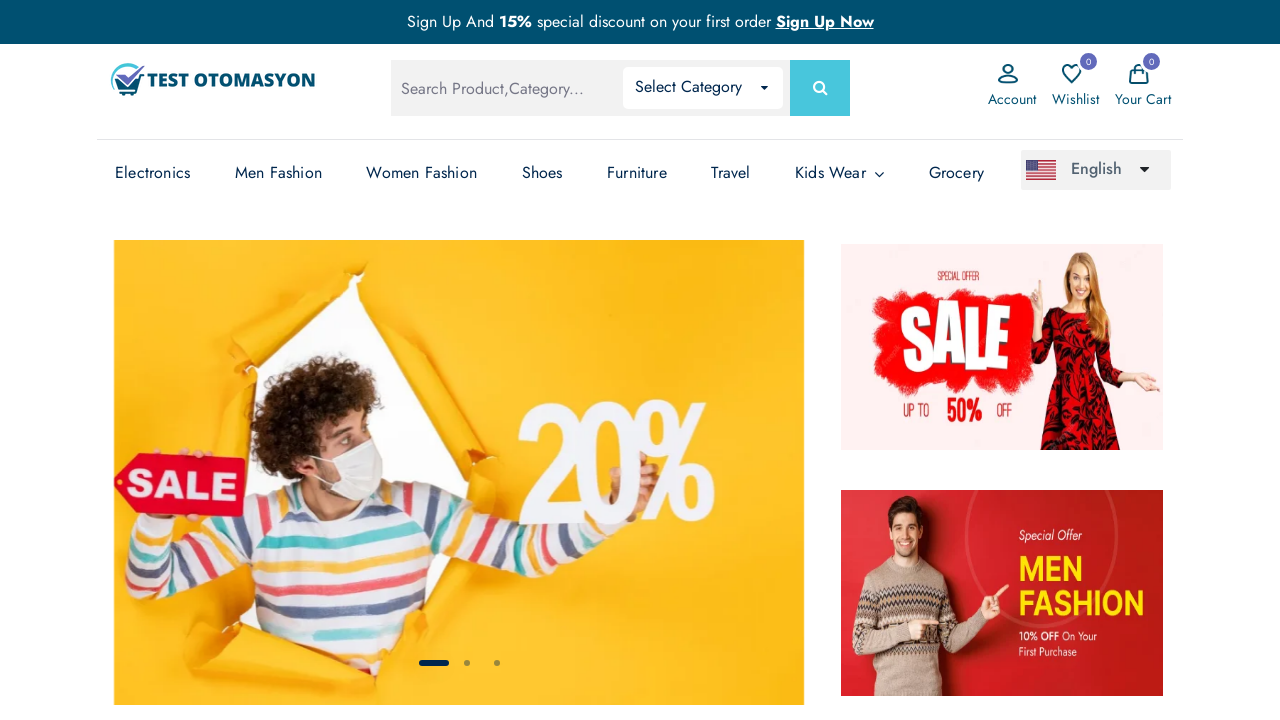

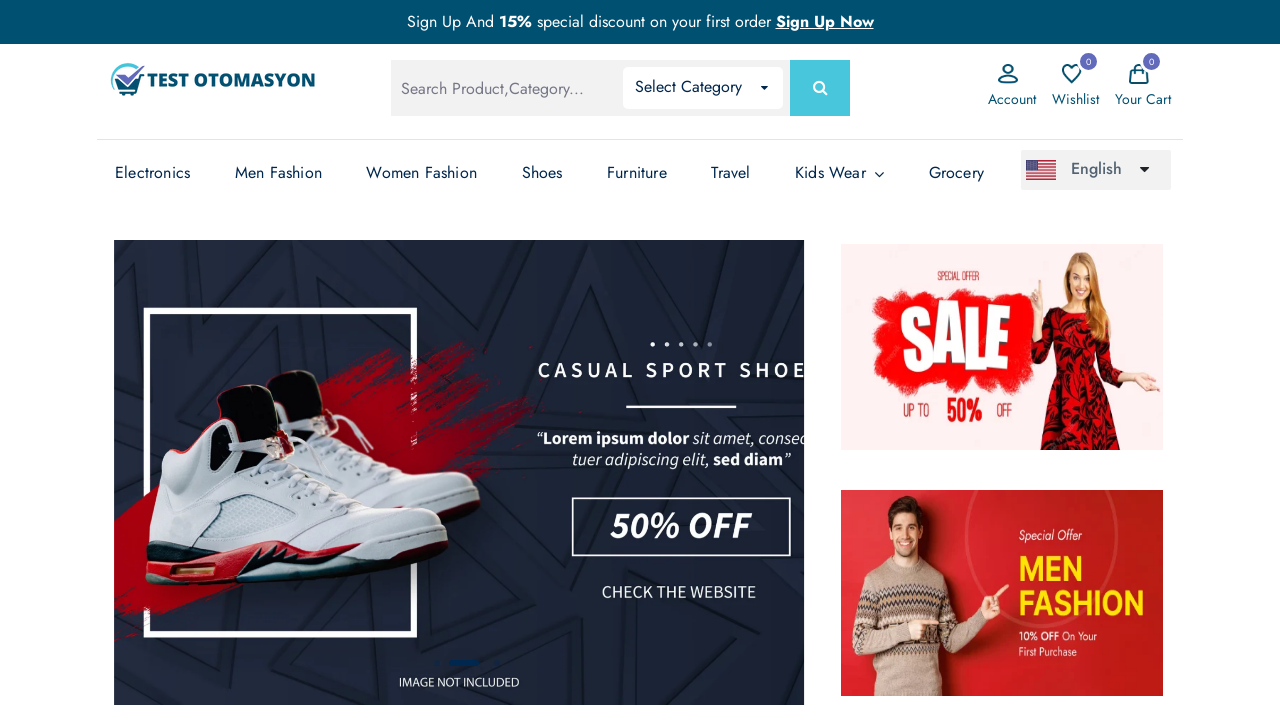